Tests deleting users from the web tables by clicking delete buttons.

Starting URL: https://demoqa.com

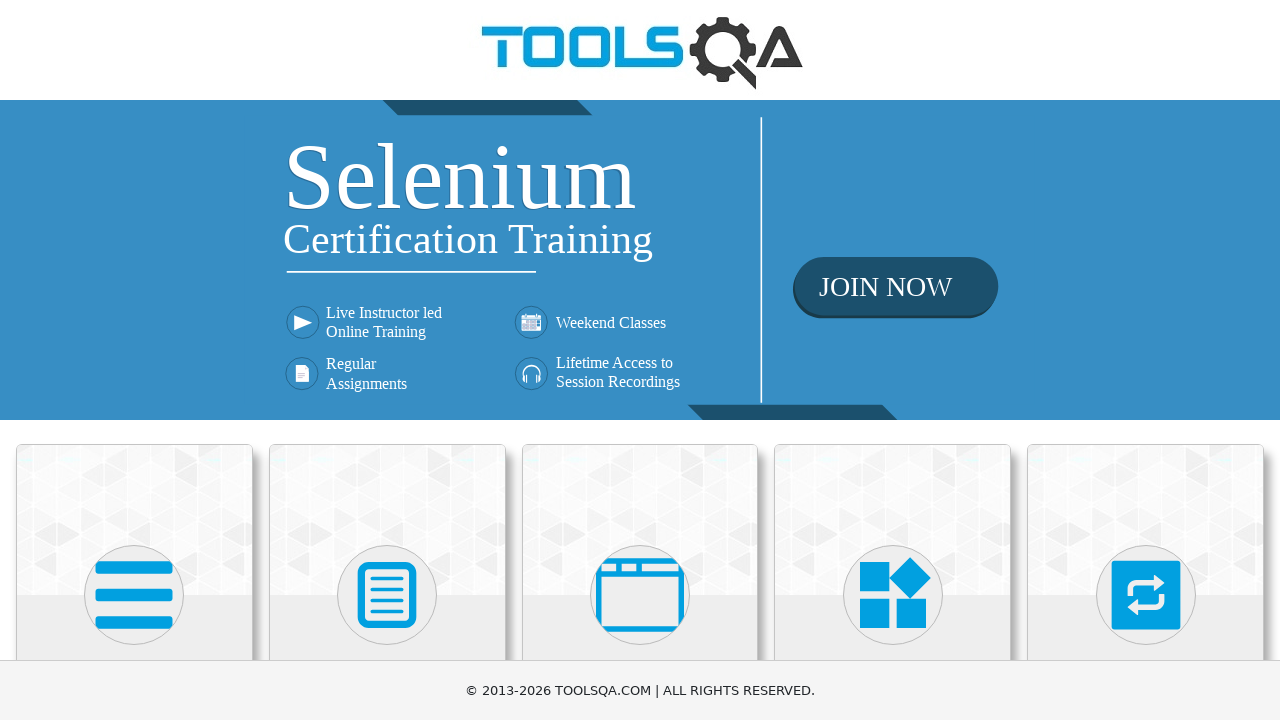

Clicked on Elements card at (134, 360) on text=Elements
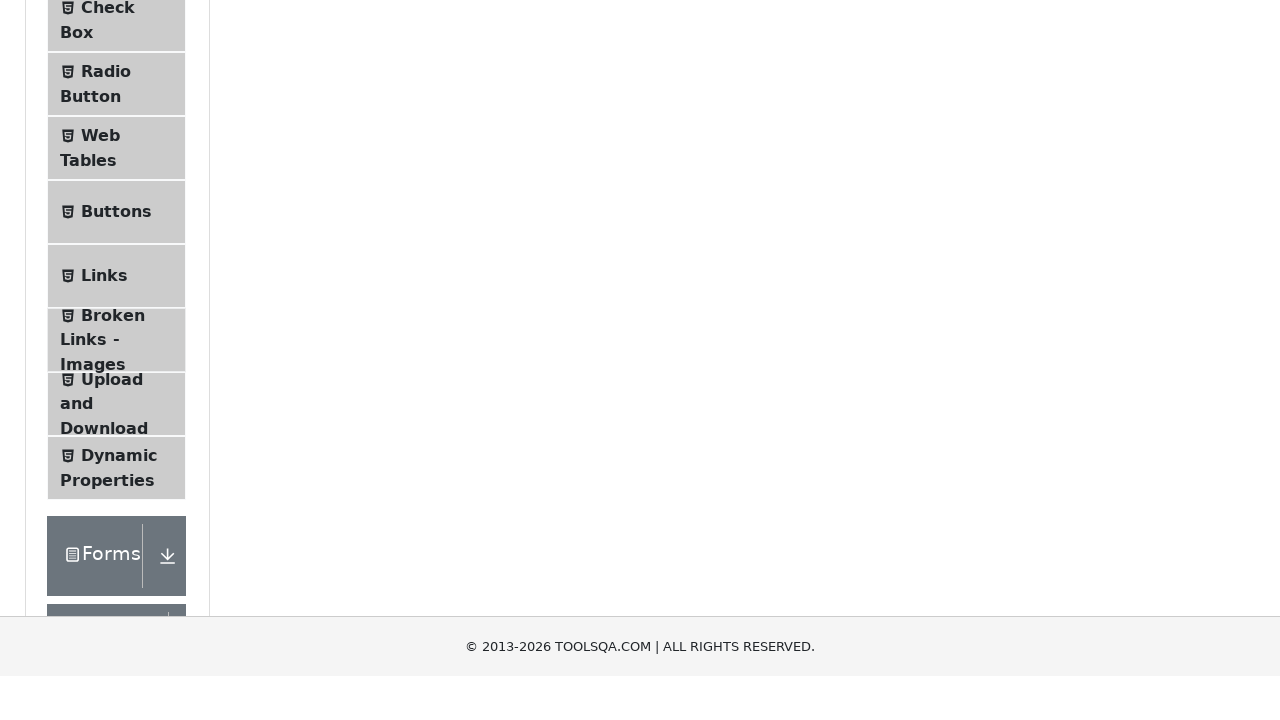

Clicked on Web Tables menu item at (100, 440) on text=Web Tables
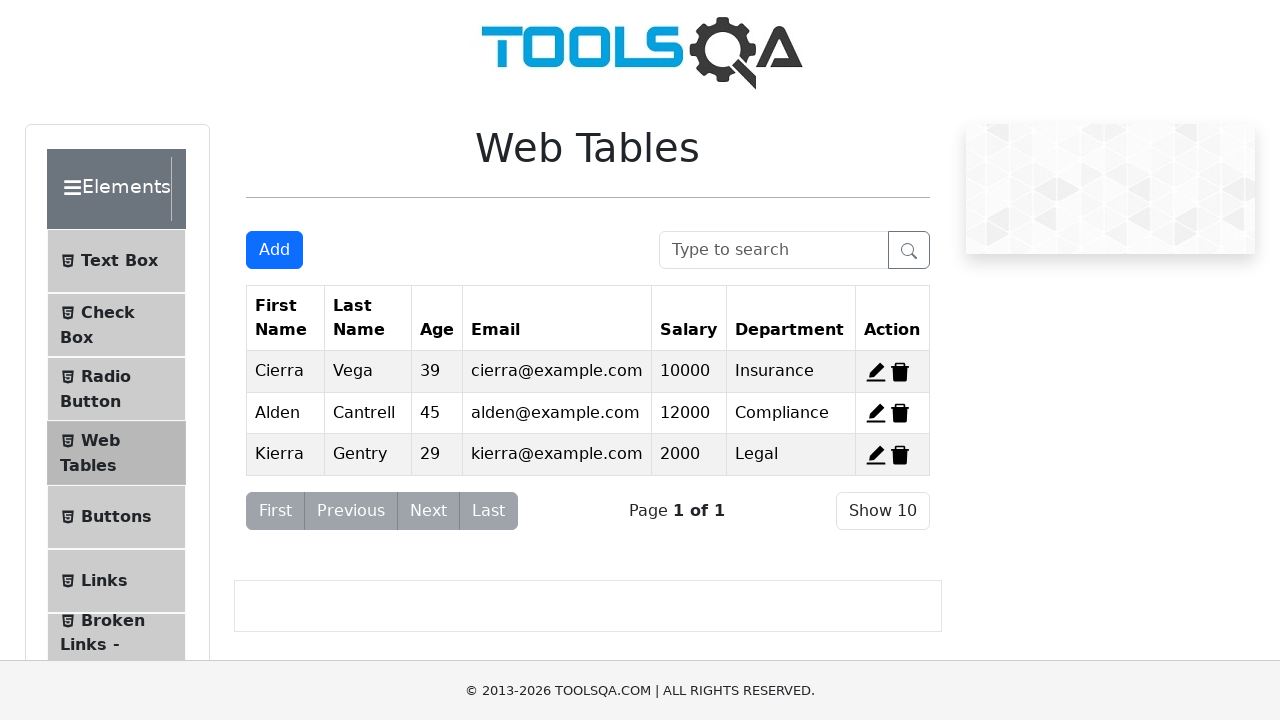

Clicked delete button for first user record at (900, 372) on #delete-record-1
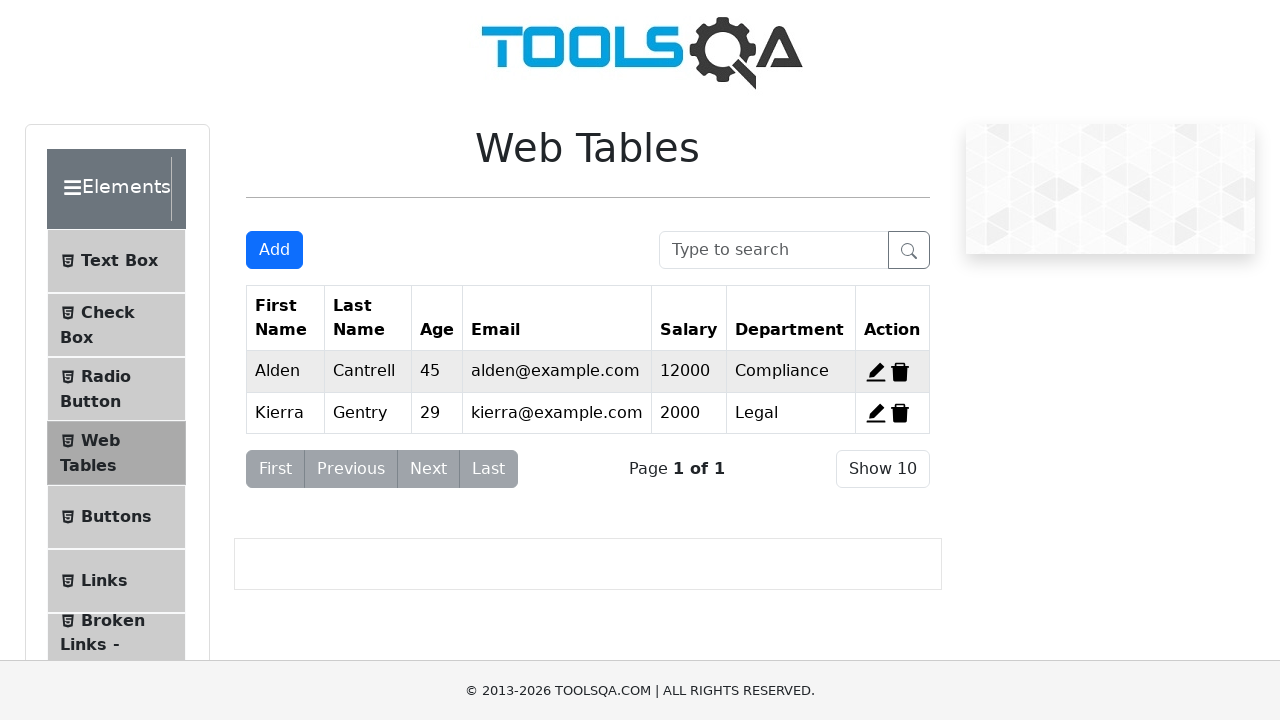

Clicked delete button for second user record at (900, 372) on #delete-record-2
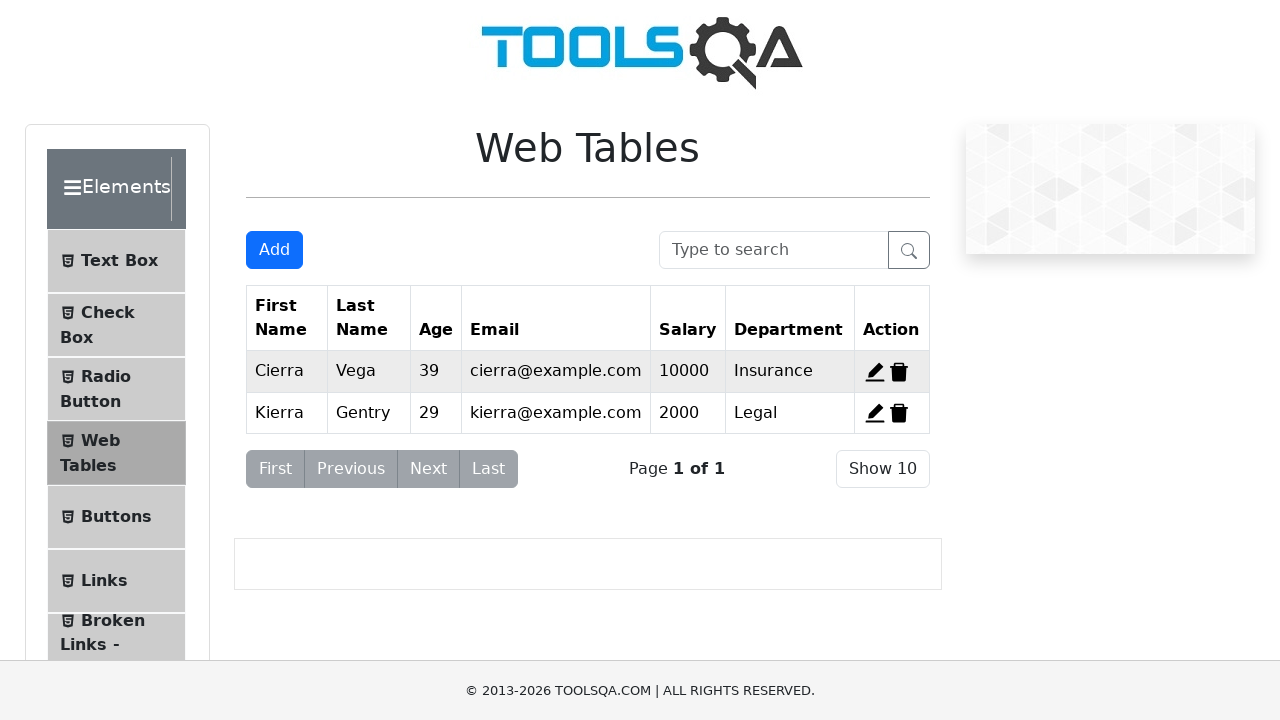

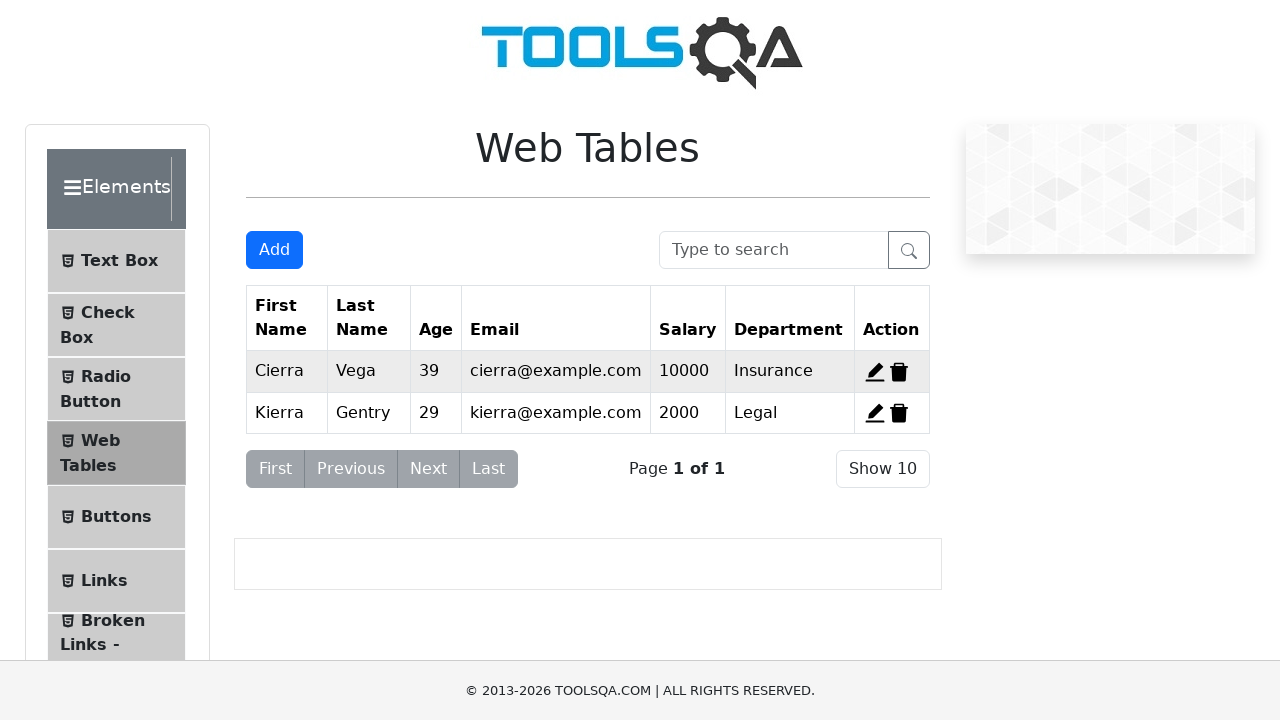